Tests keyboard key press functionality by sending the SPACE key to an input element and verifying the result text displays the correct key pressed.

Starting URL: http://the-internet.herokuapp.com/key_presses

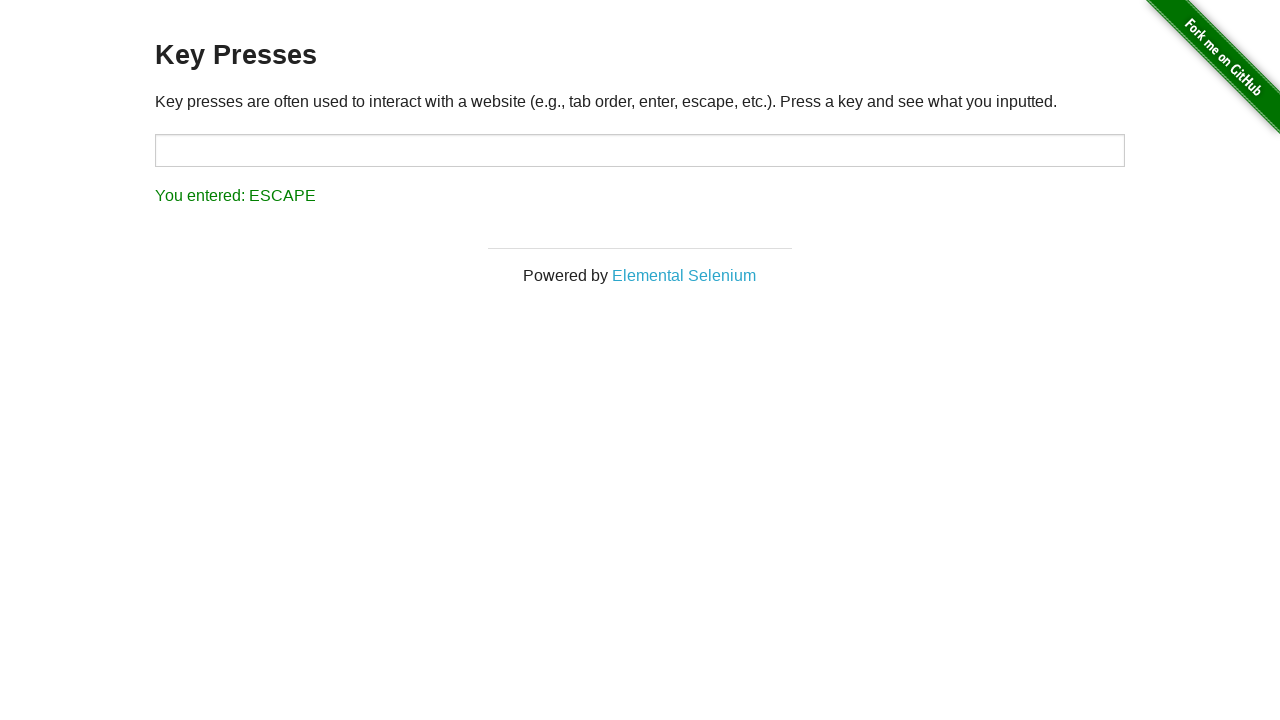

Pressed SPACE key on target input element on #target
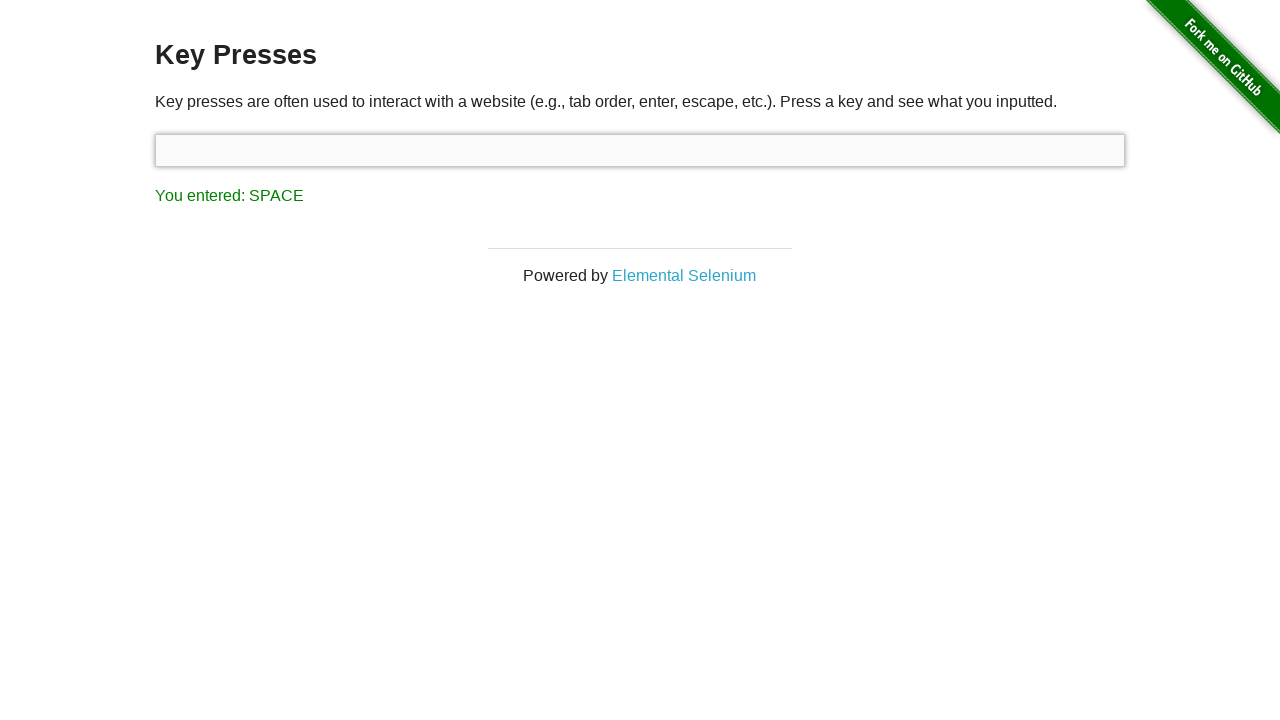

Result text element loaded
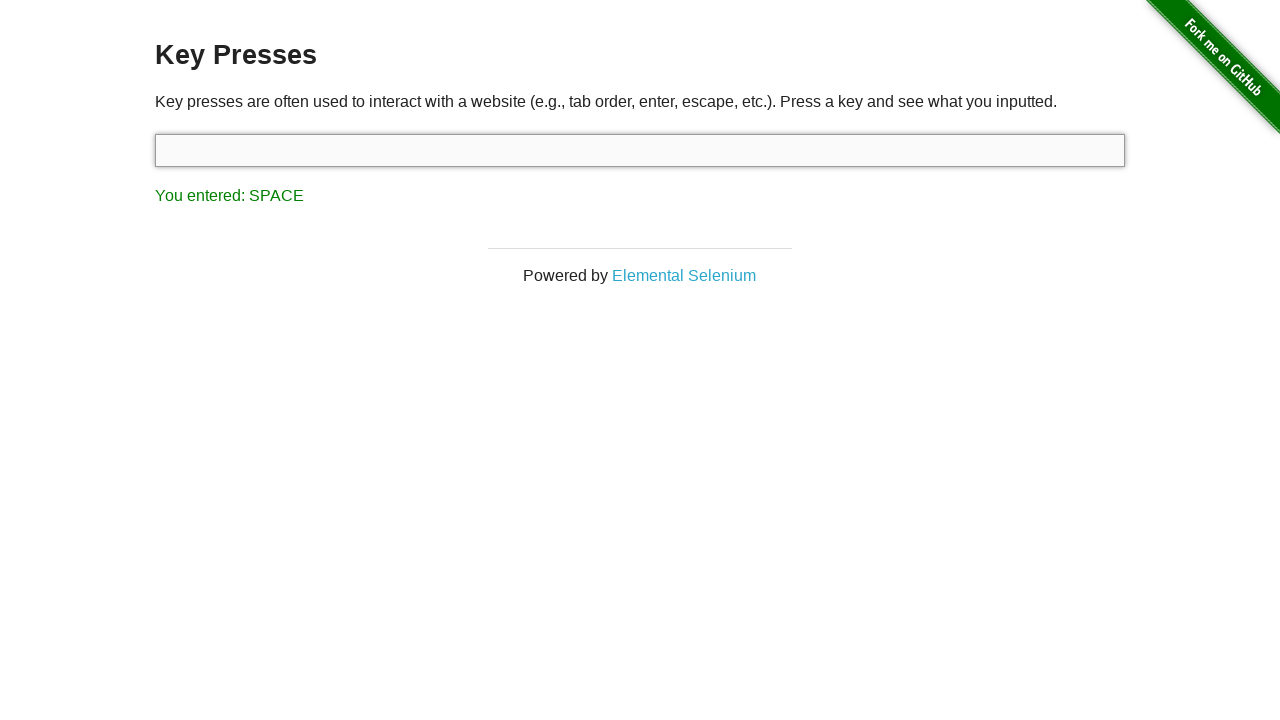

Retrieved result text content
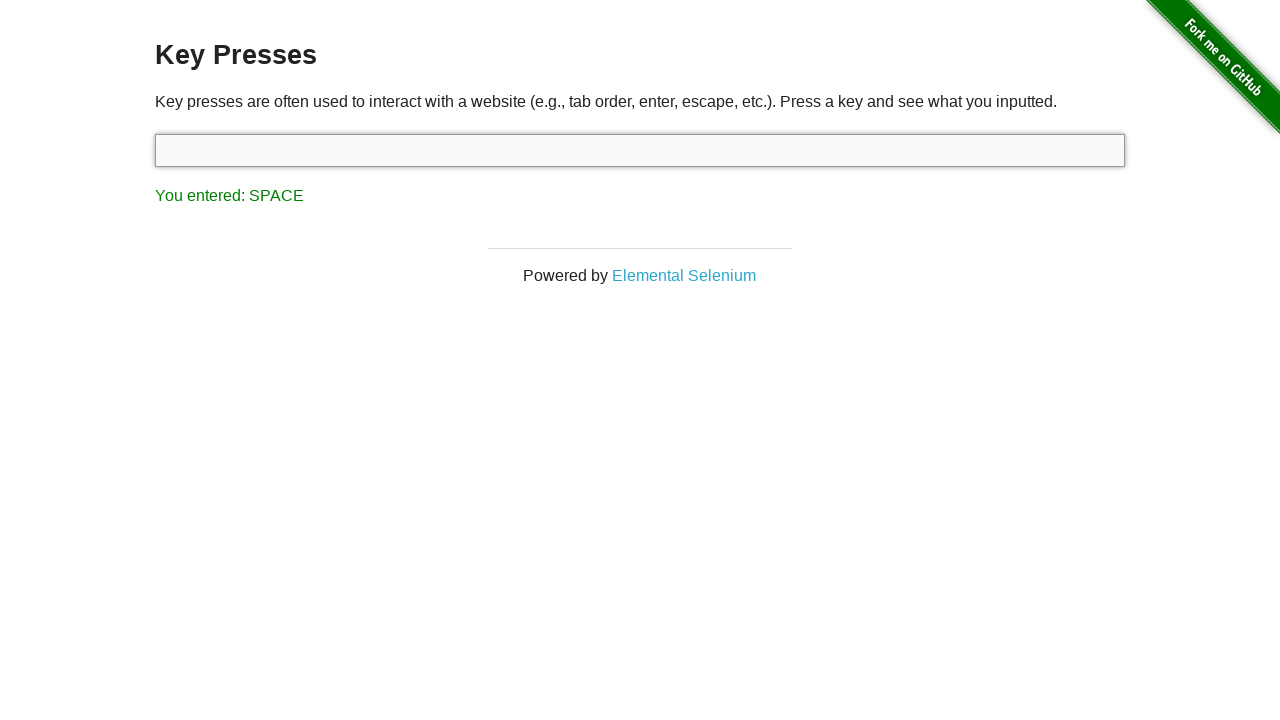

Verified result text equals 'You entered: SPACE'
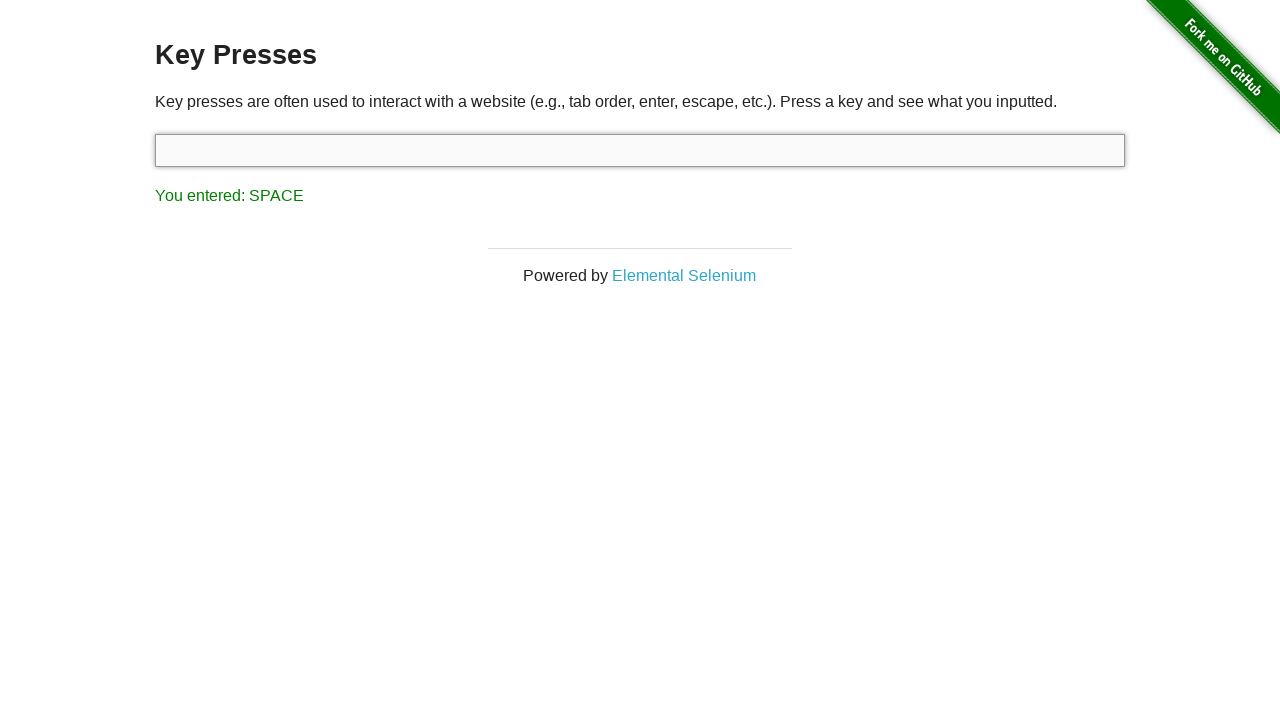

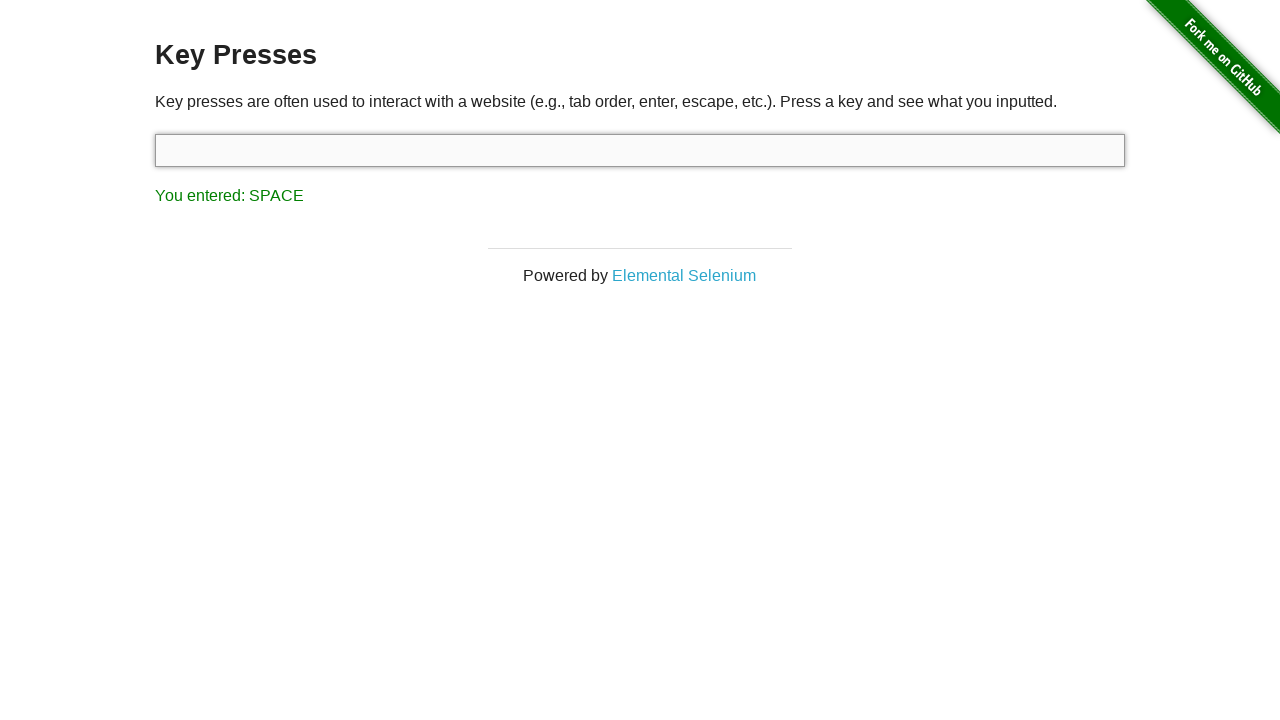